Tests landing page elements including hero section, navigation menu, buttons, SVG elements, features section, and footer links by clicking and verifying interactive elements.

Starting URL: https://axis6.app

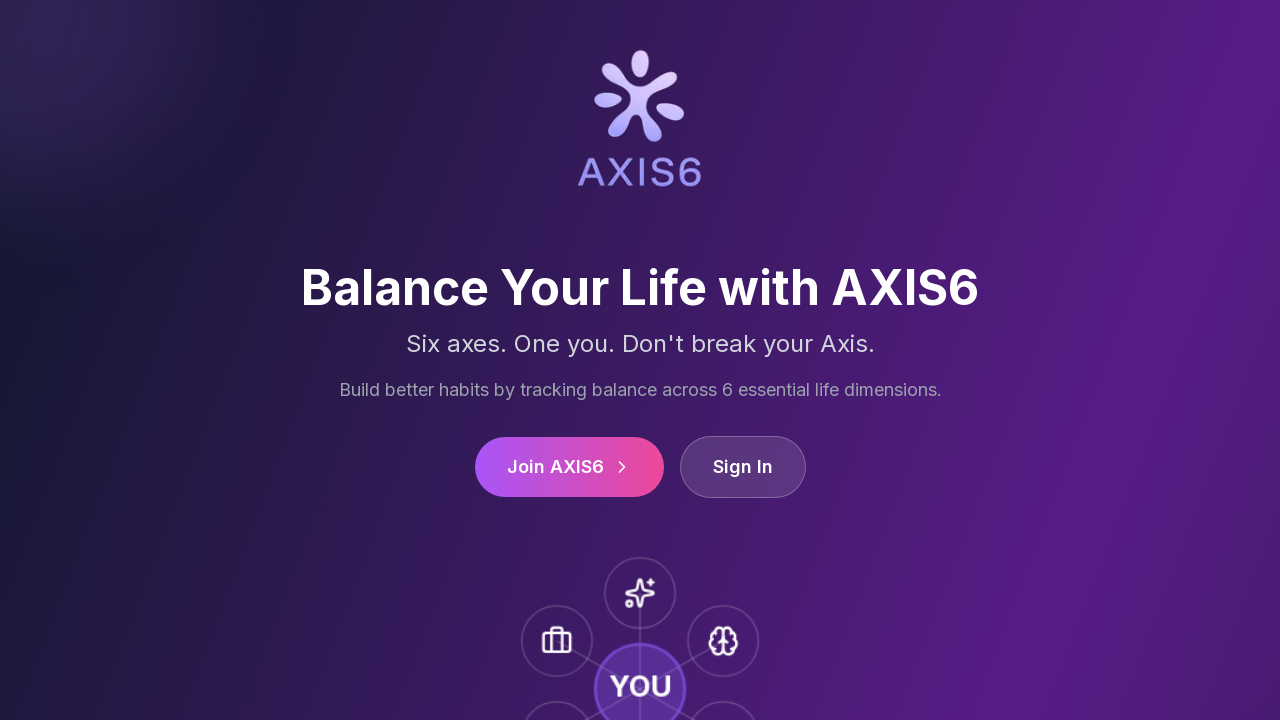

Waited for page to reach network idle state
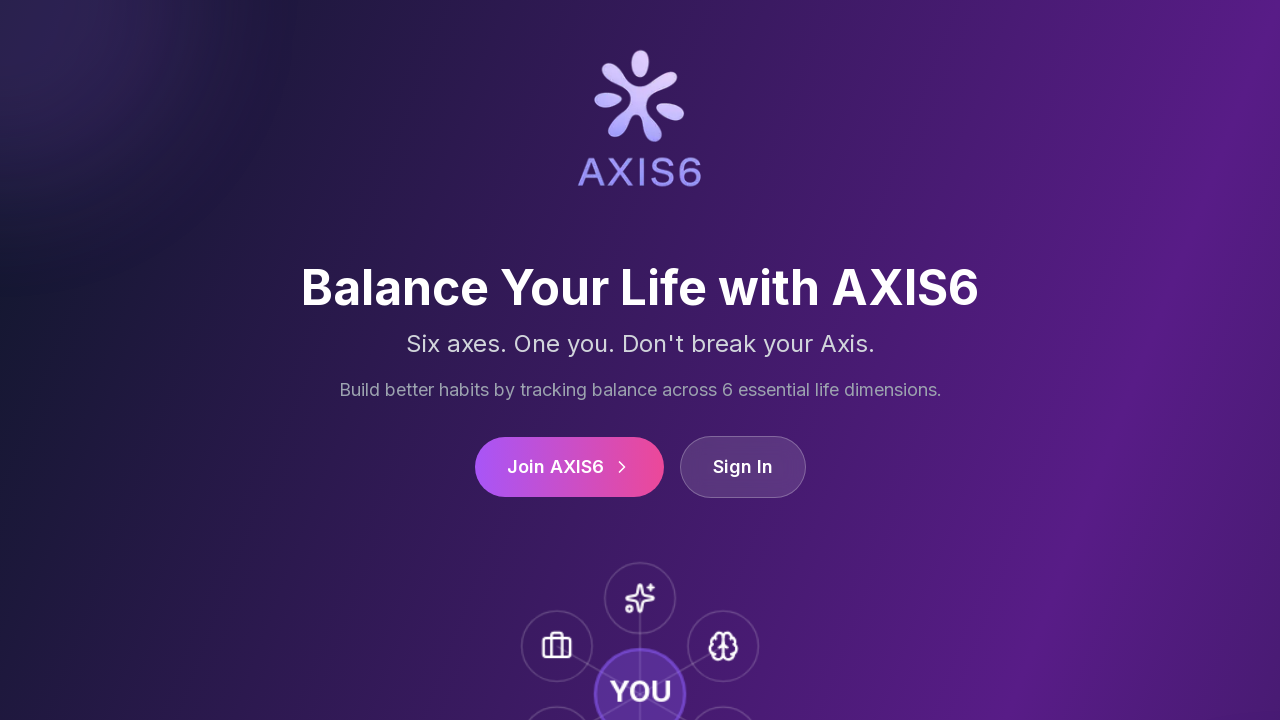

Located hero title element
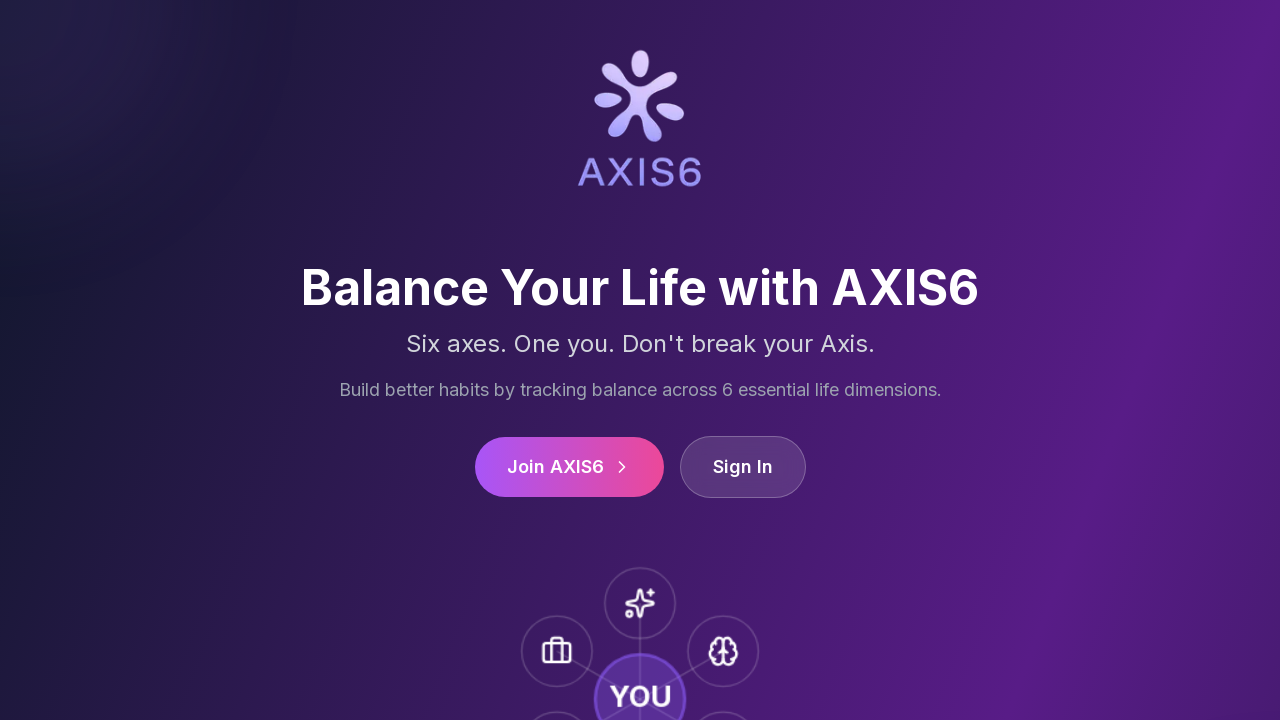

Clicked on hero title at (640, 288) on h1, [data-testid="hero-title"] >> nth=0
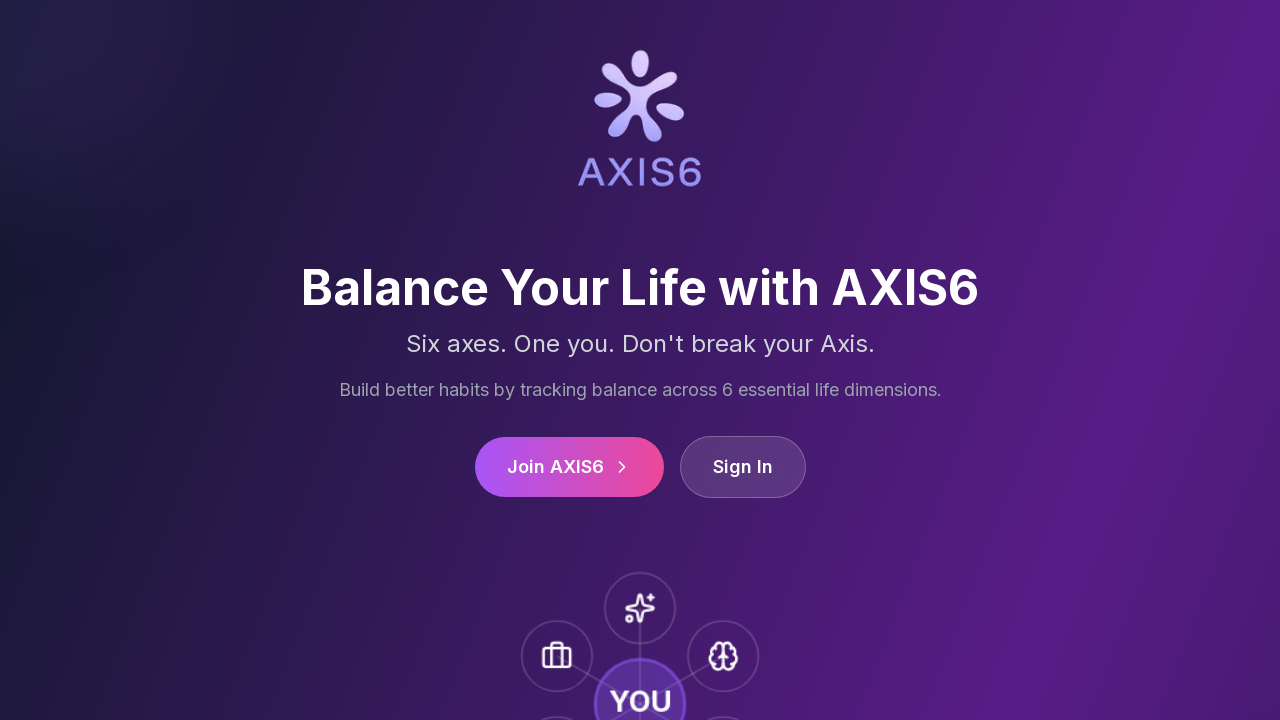

Located all buttons on landing page
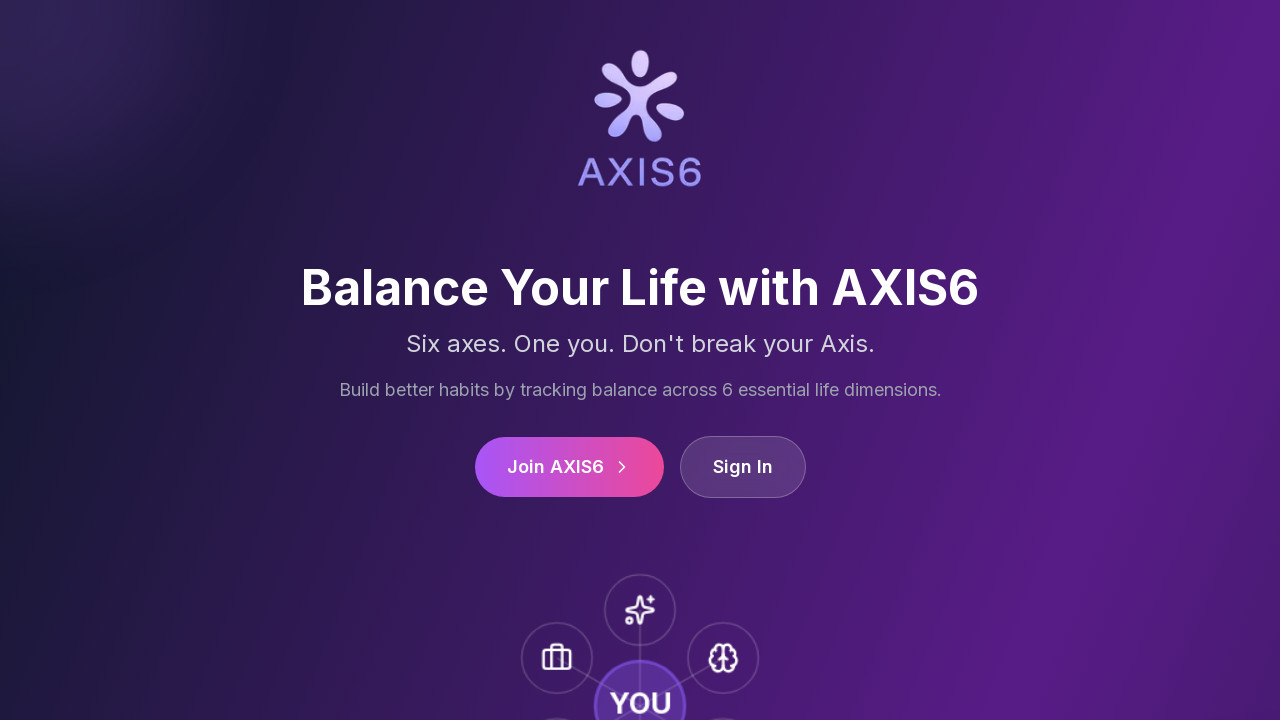

Clicked button 1 of up to 3 visible buttons at (640, 360) on button >> nth=0
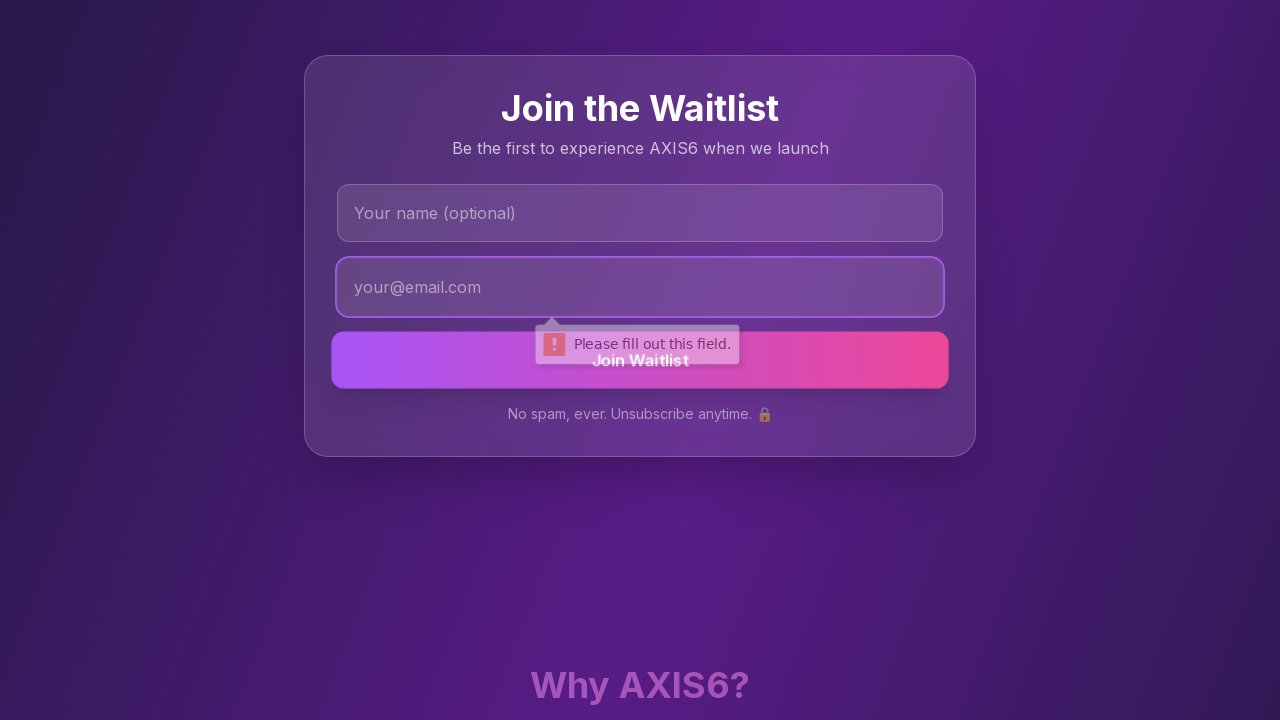

Waited 500ms after button click
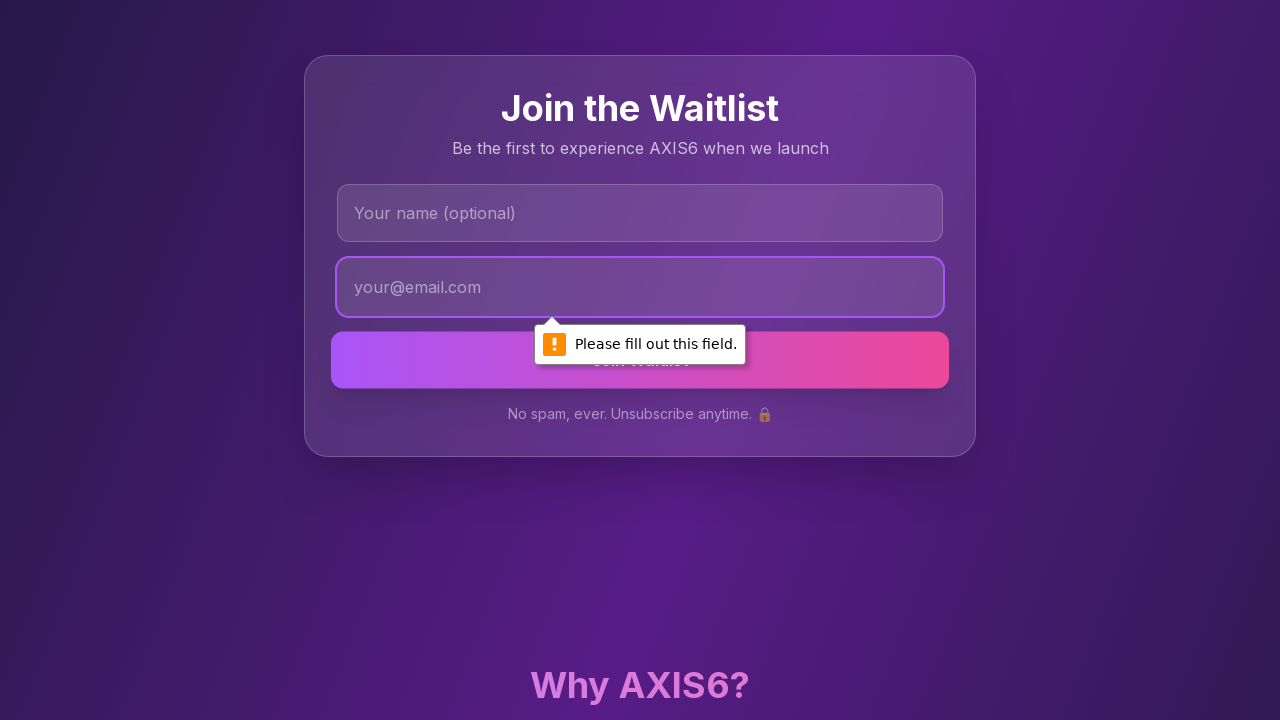

Located navigation links in menu
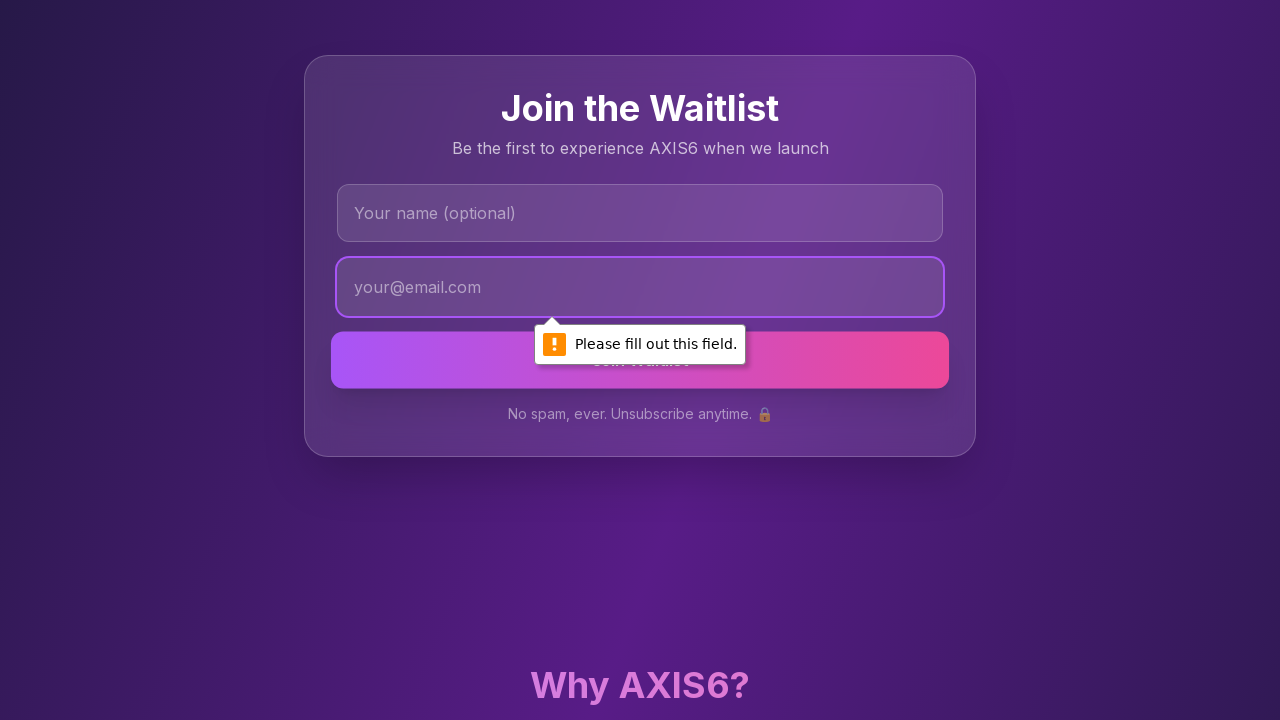

Navigated back to https://axis6.app
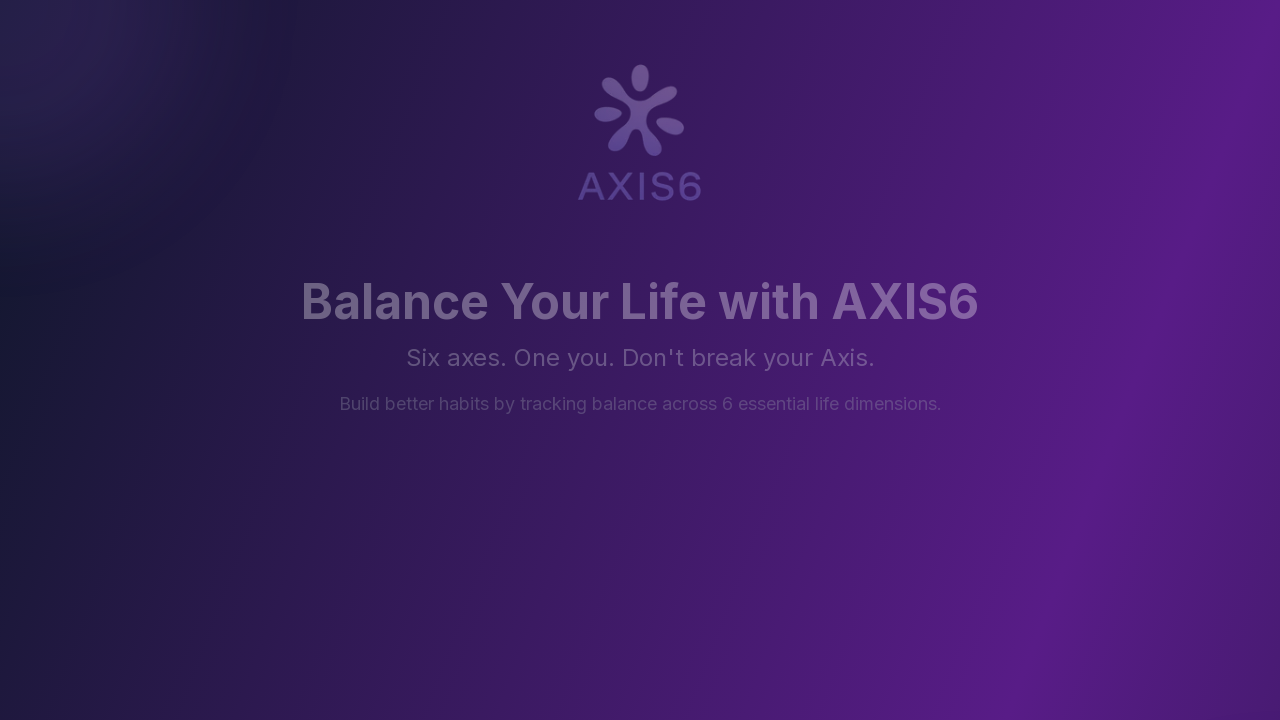

Waited for landing page to reach network idle state
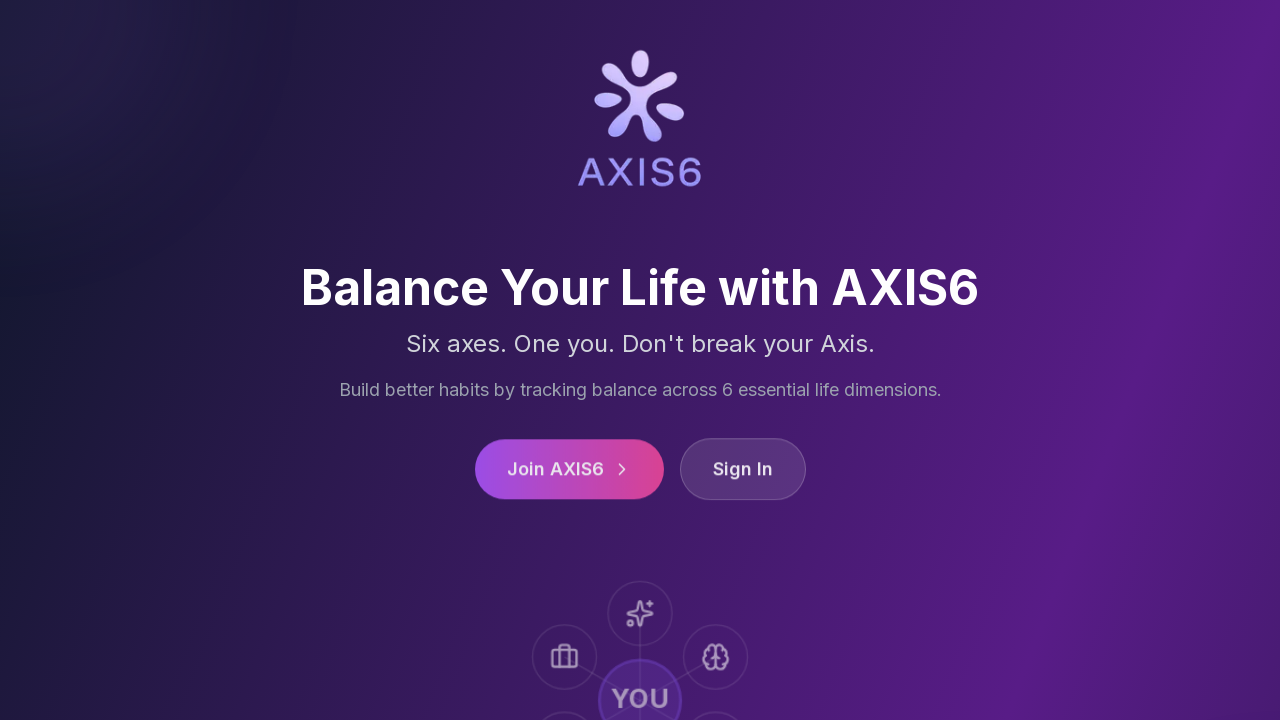

Located SVG elements on page
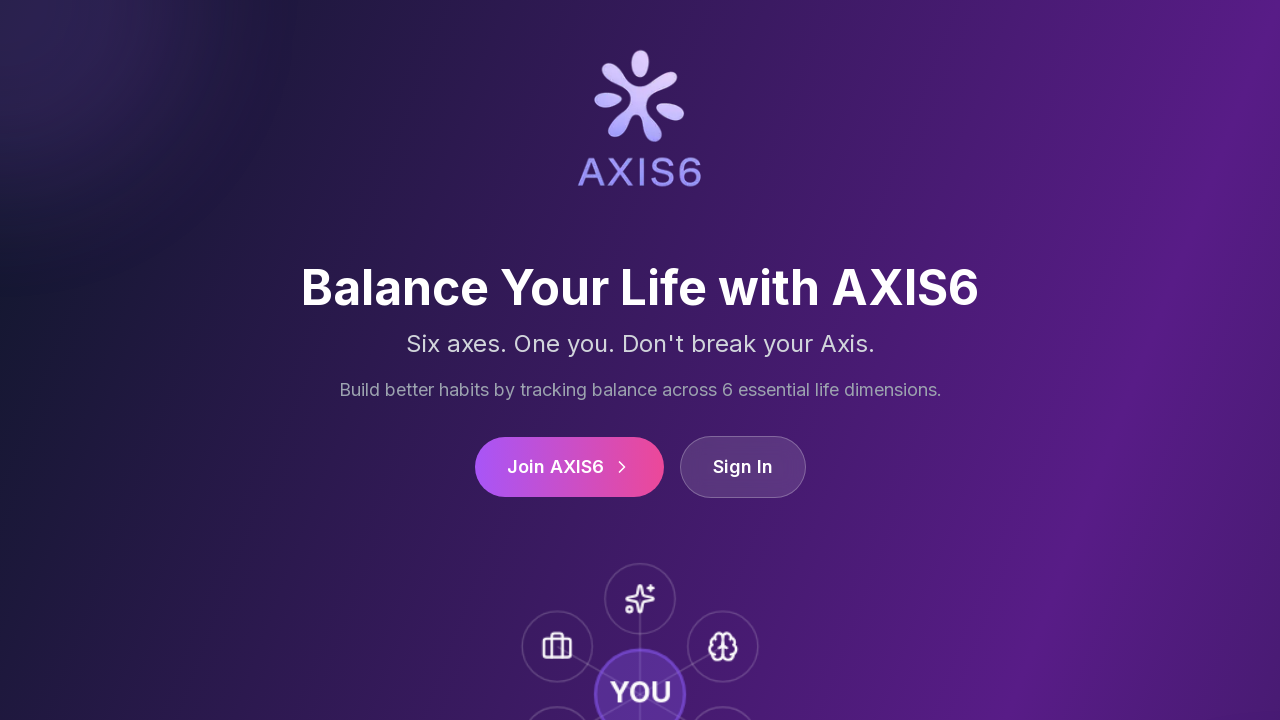

Clicked first SVG element at (622, 467) on svg >> nth=0
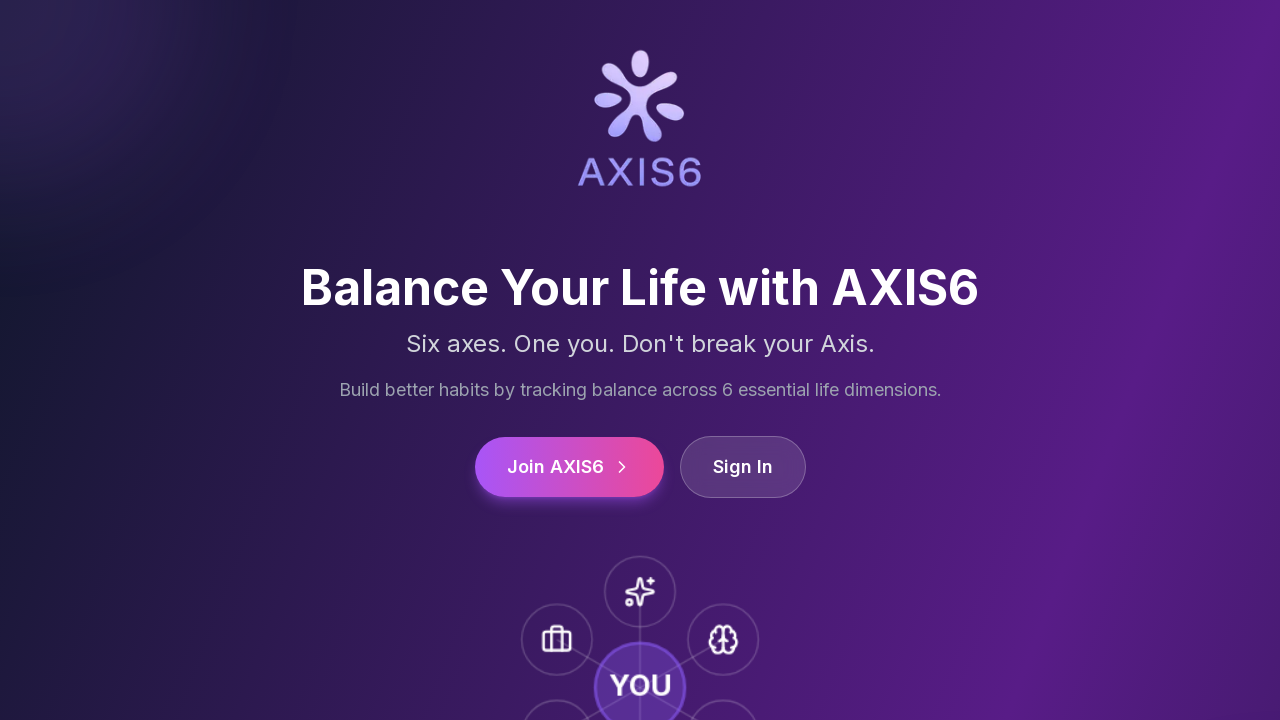

Located footer links
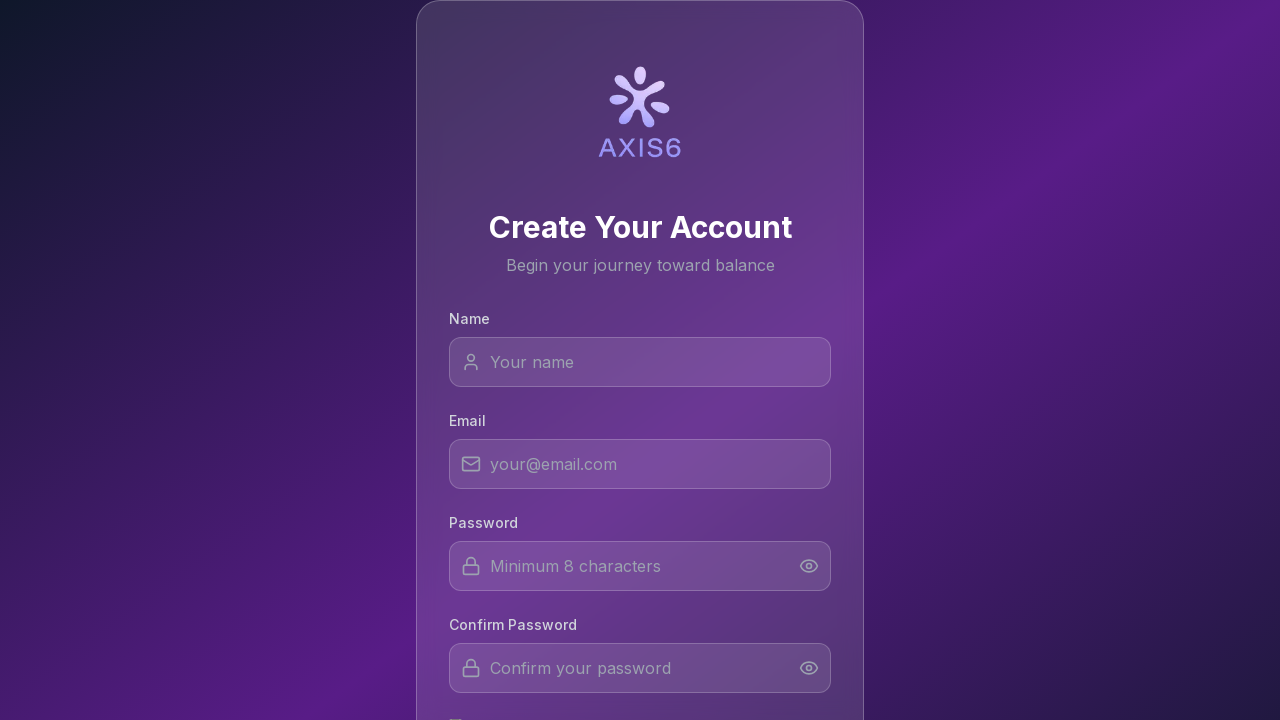

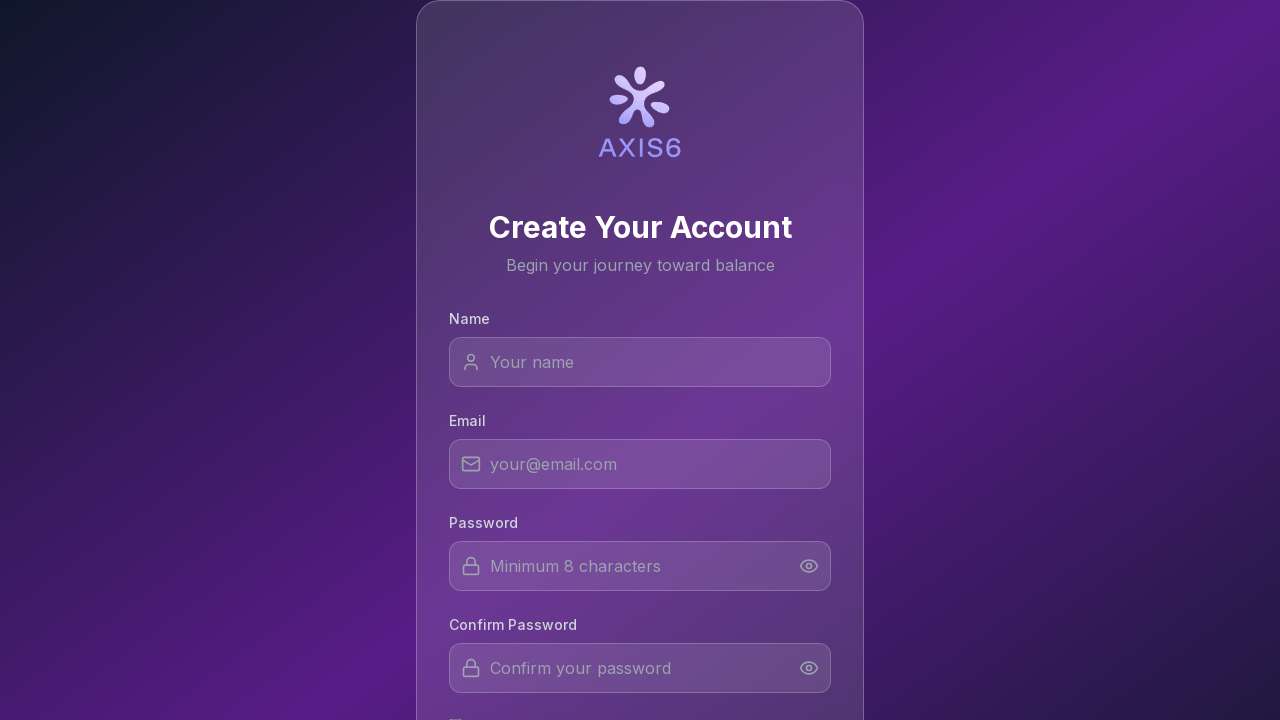